Navigates to Wisequarter website and verifies the URL contains the expected text

Starting URL: https://www.wisequarter.com

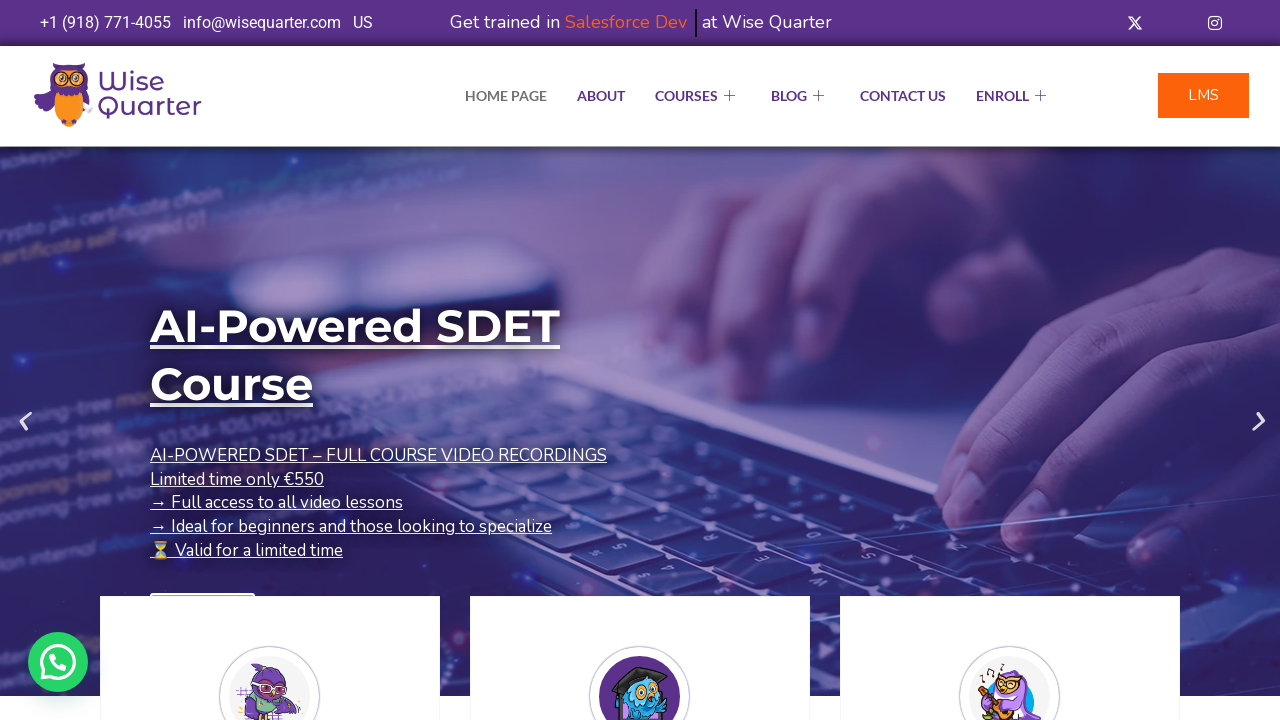

Navigated to https://www.wisequarter.com
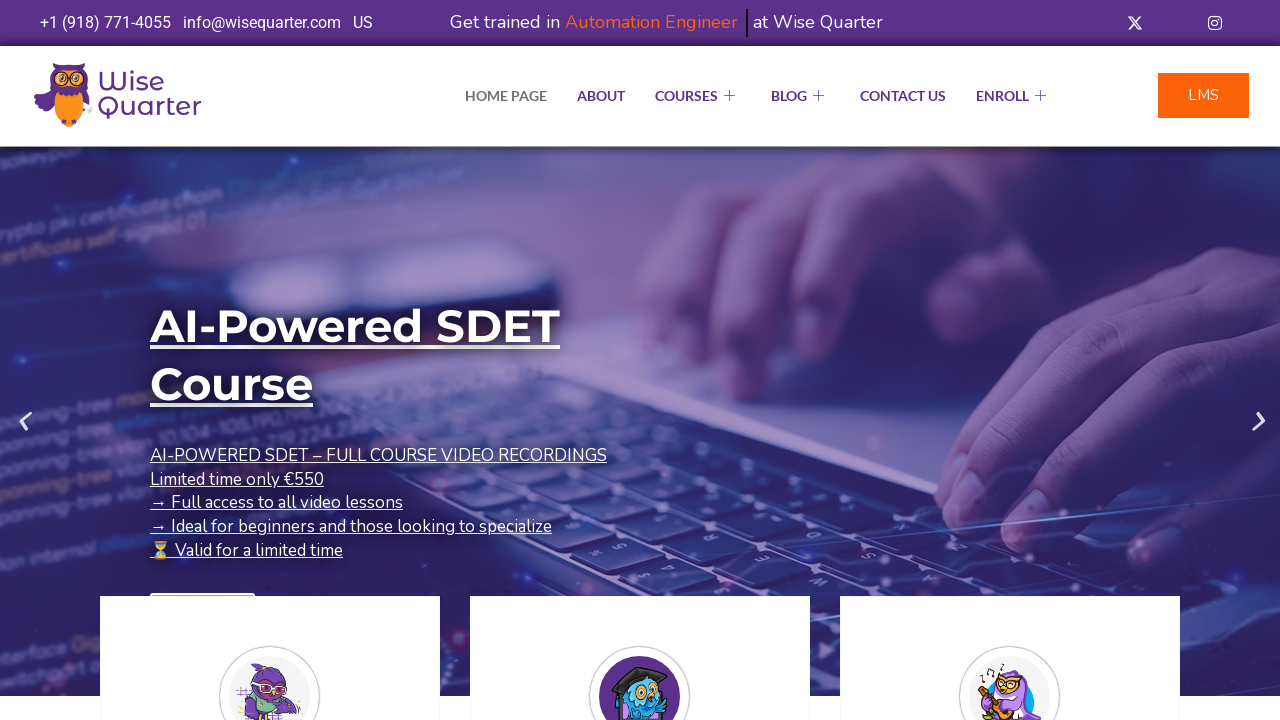

Retrieved current URL
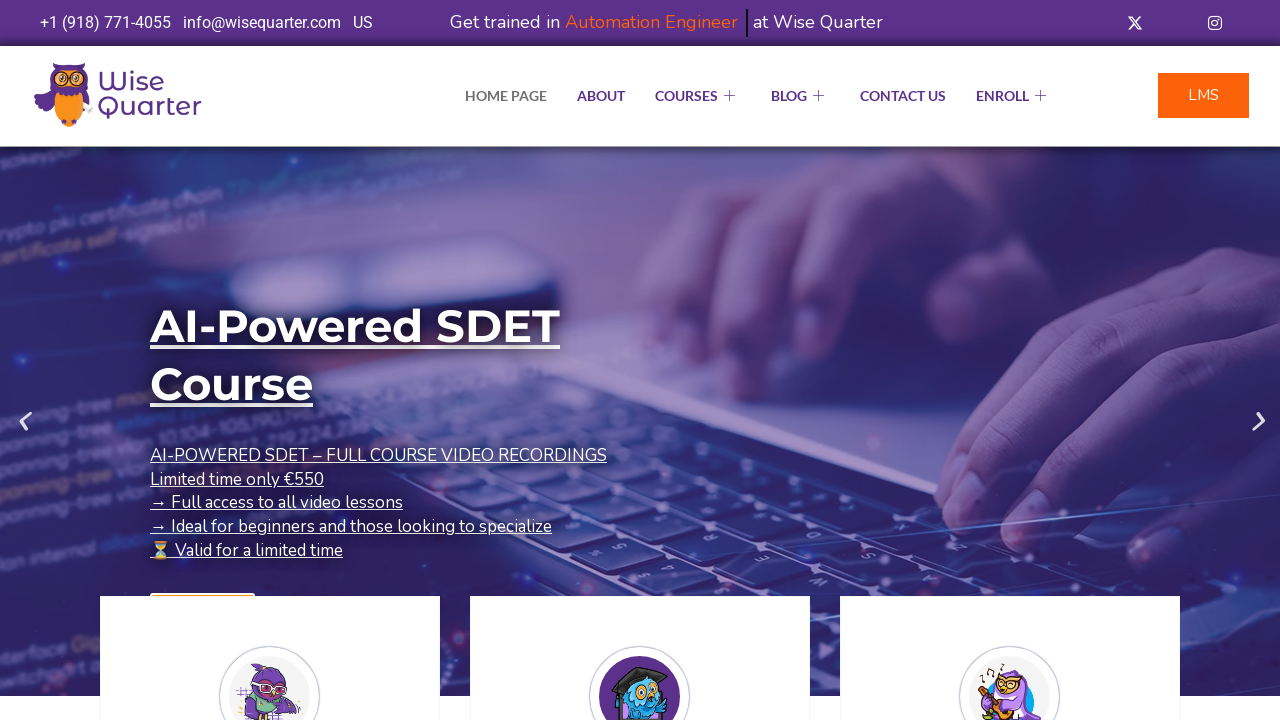

Verified that URL contains 'wisequarter'
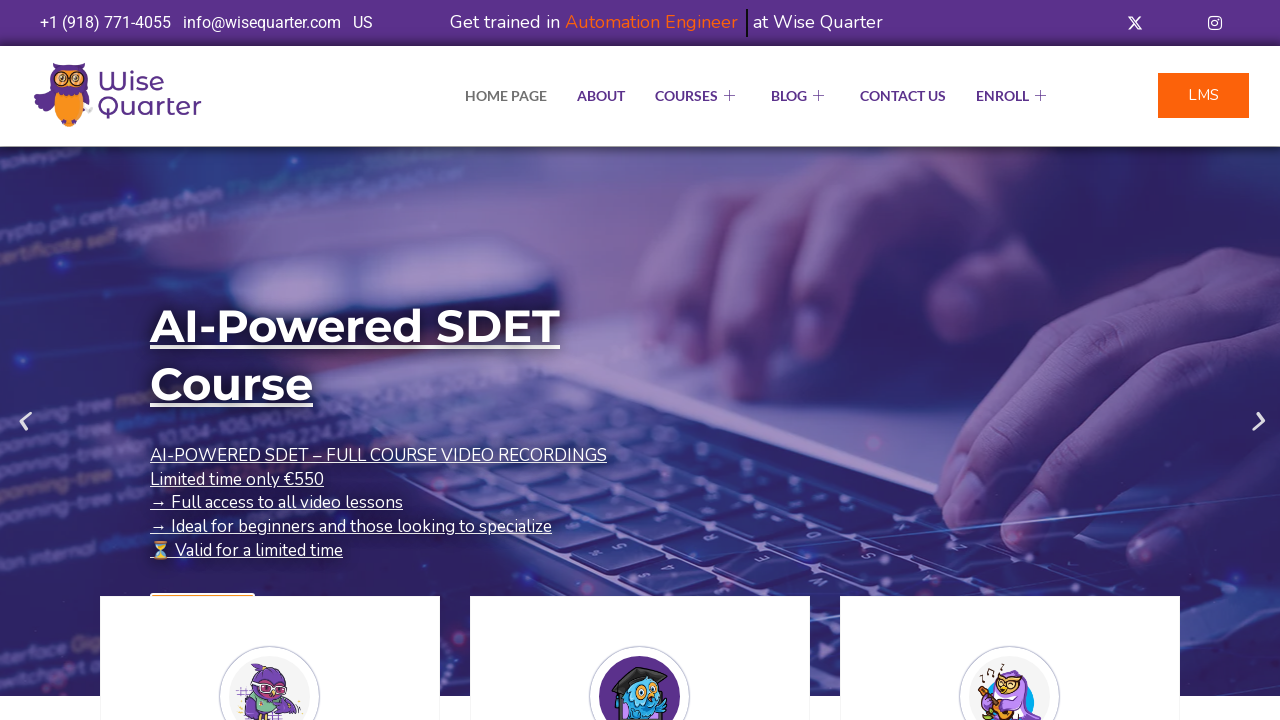

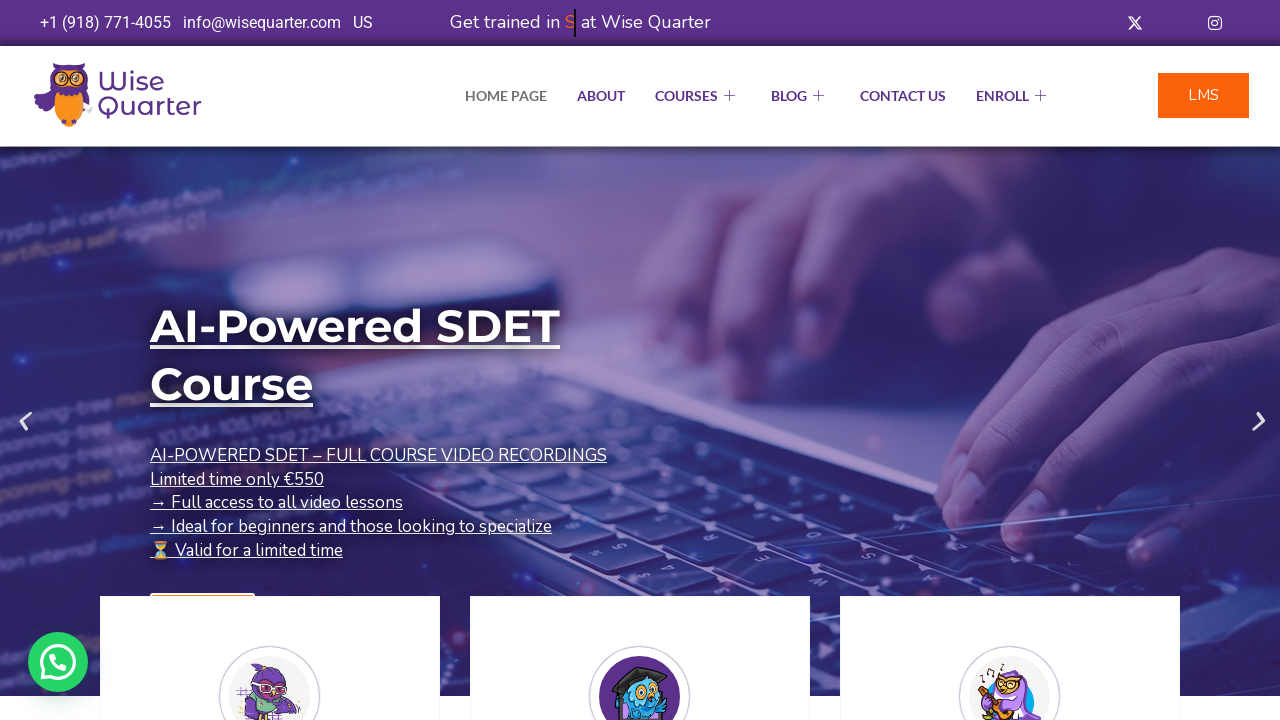